Navigates to a VPN Mentor article about torrent websites and clicks on a specific link by its text to navigate to The Pirate Bay

Starting URL: https://www.vpnmentor.com/blog/10-best-torrent-websites/

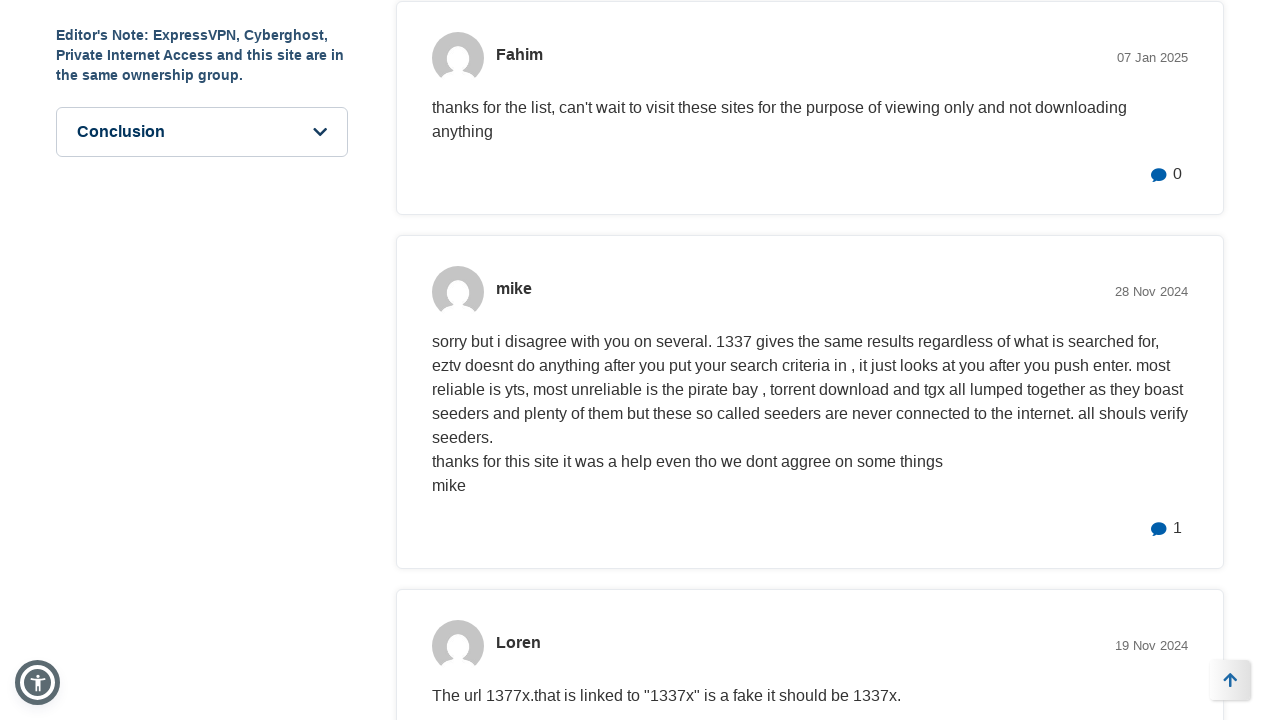

Waited for links to be present on the VPN Mentor article page
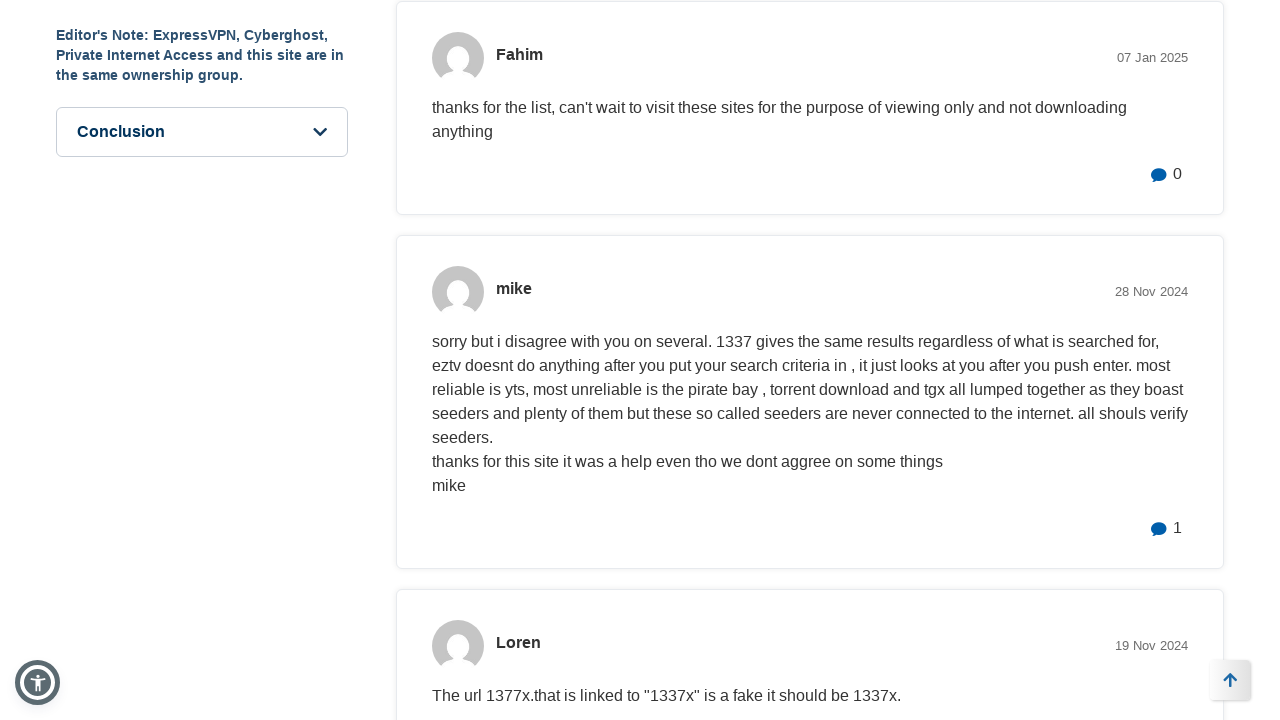

Clicked on 'The Pirate Bay' link at (456, 360) on a:has-text('The Pirate Bay')
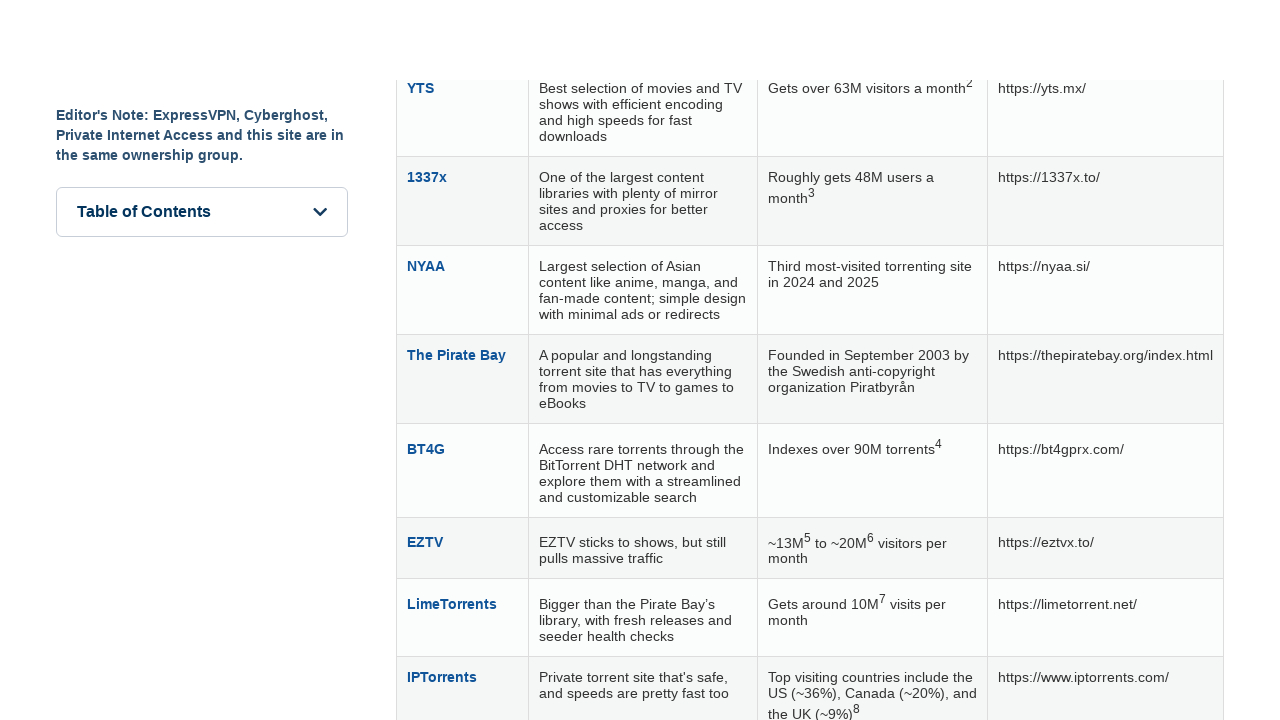

Page navigation completed and DOM content loaded
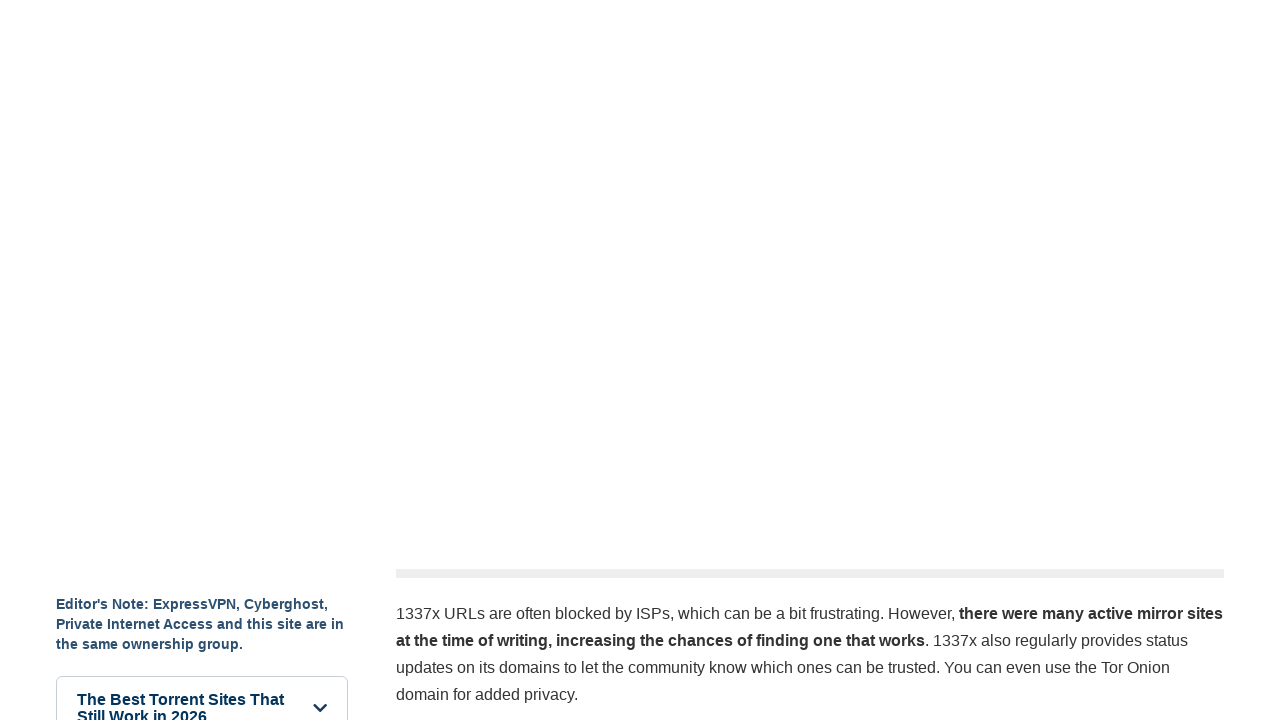

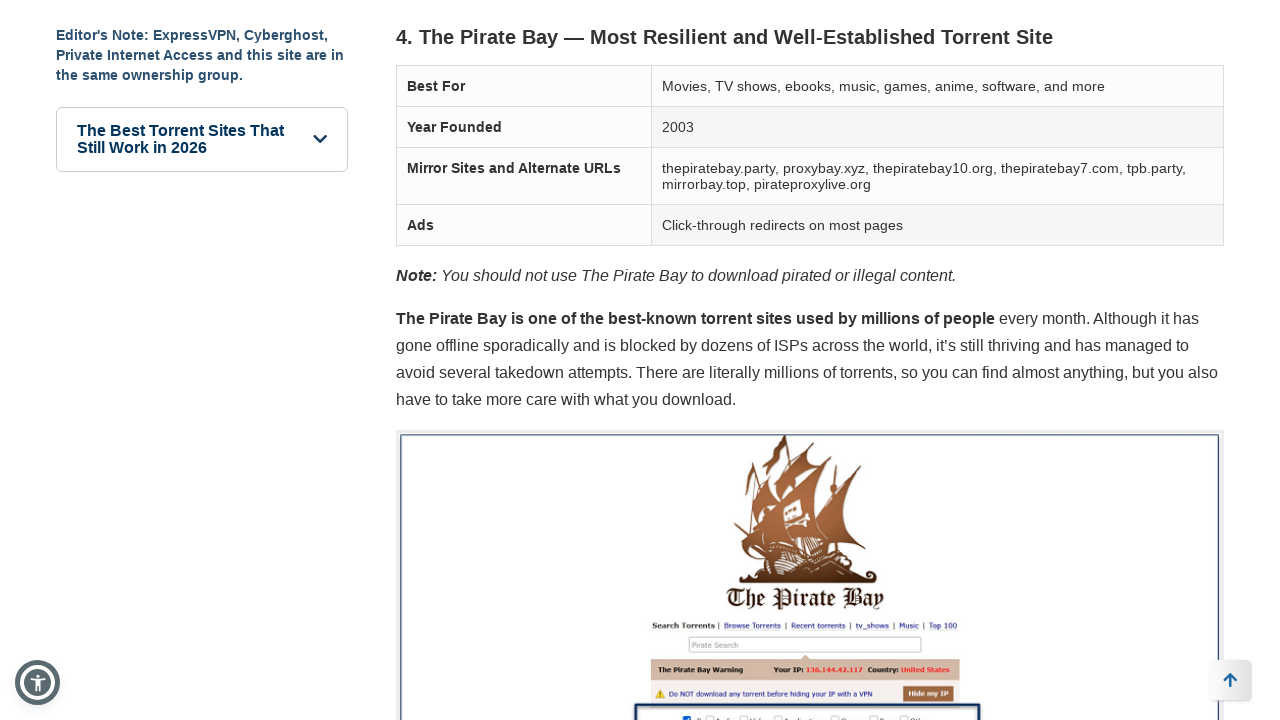